Tests form filling functionality on the DemoQA practice form by entering first name and last name values into their respective input fields.

Starting URL: https://demoqa.com/automation-practice-form

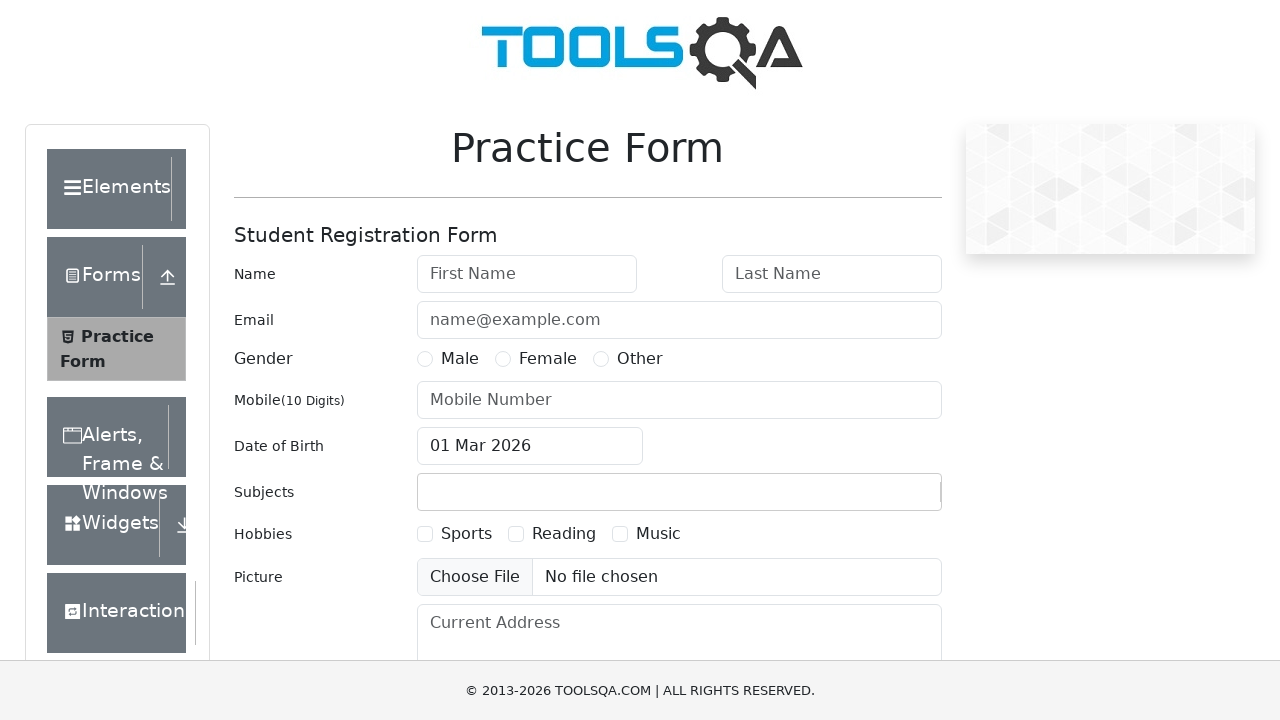

Filled first name field with 'Joe' on #firstName
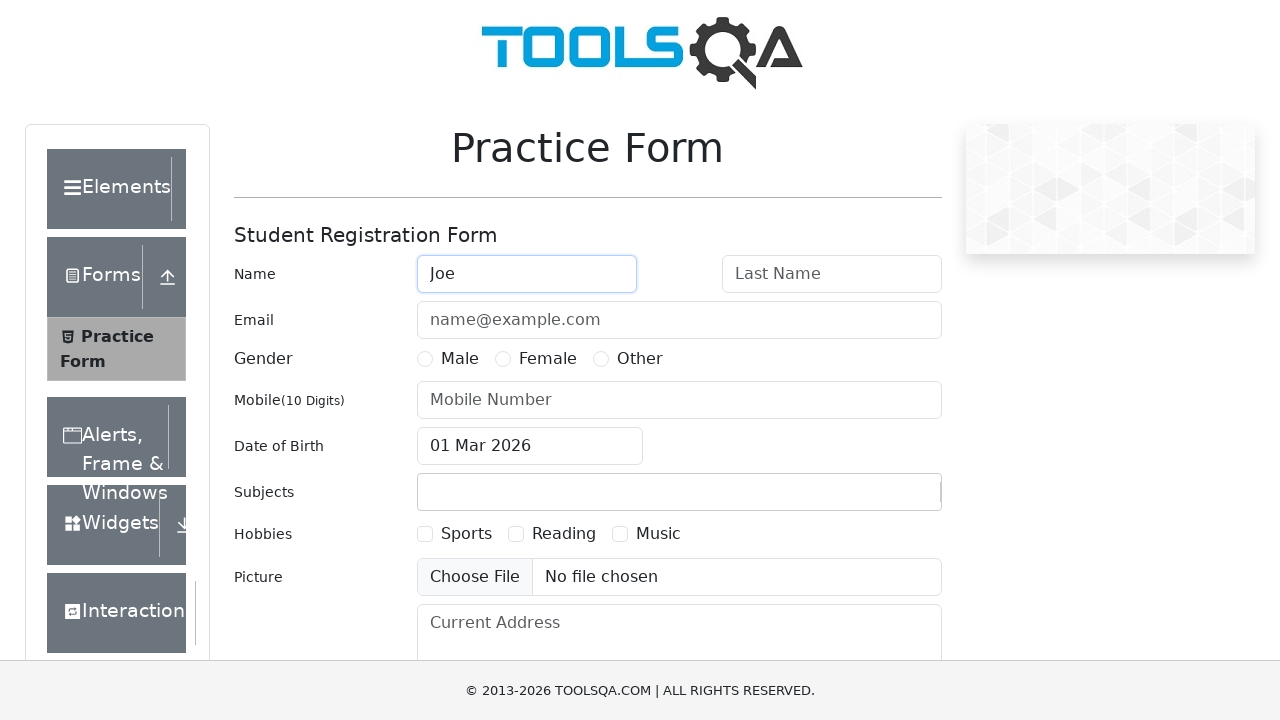

Filled last name field with 'John' on #lastName
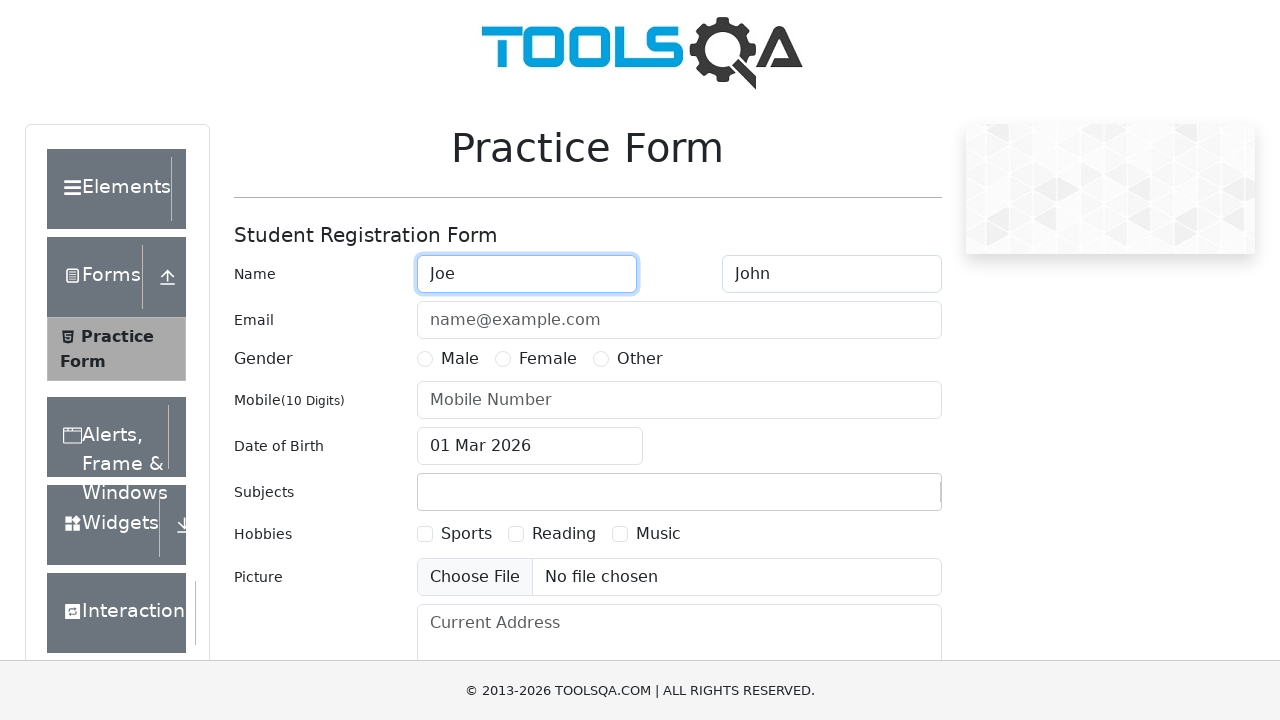

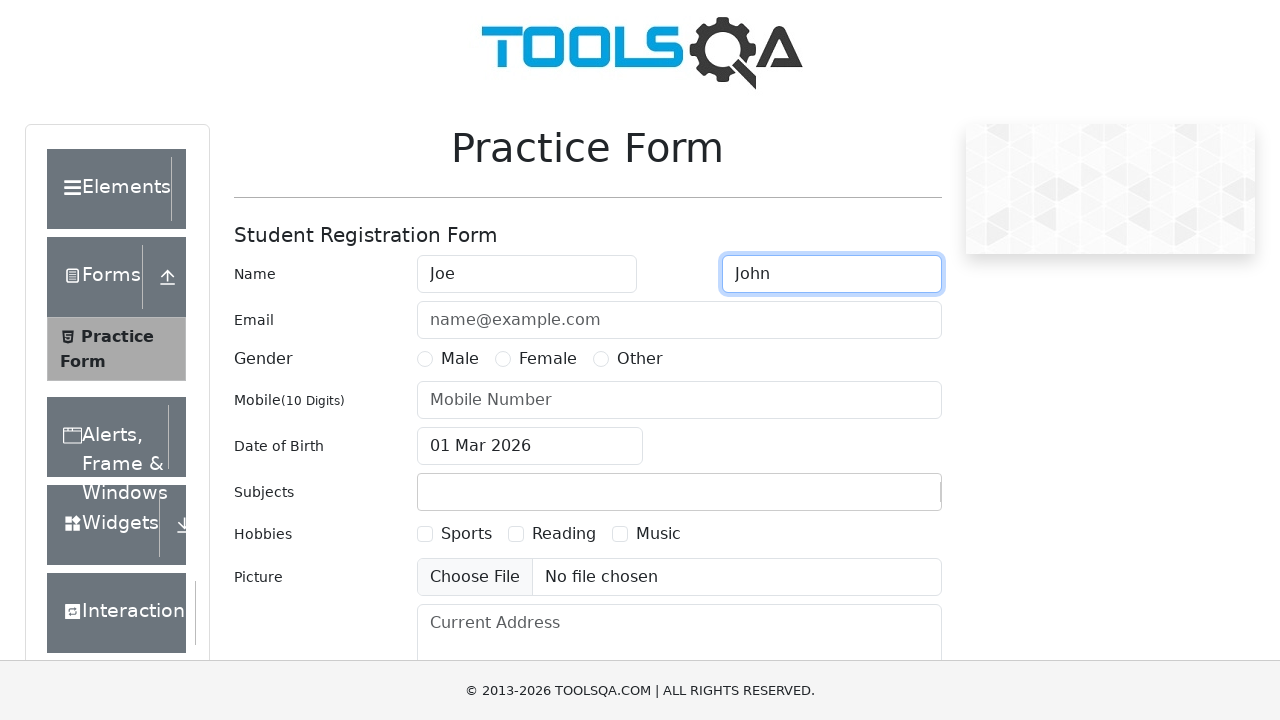